Tests login form validation with invalid username and valid password to verify error handling

Starting URL: https://www.saucedemo.com

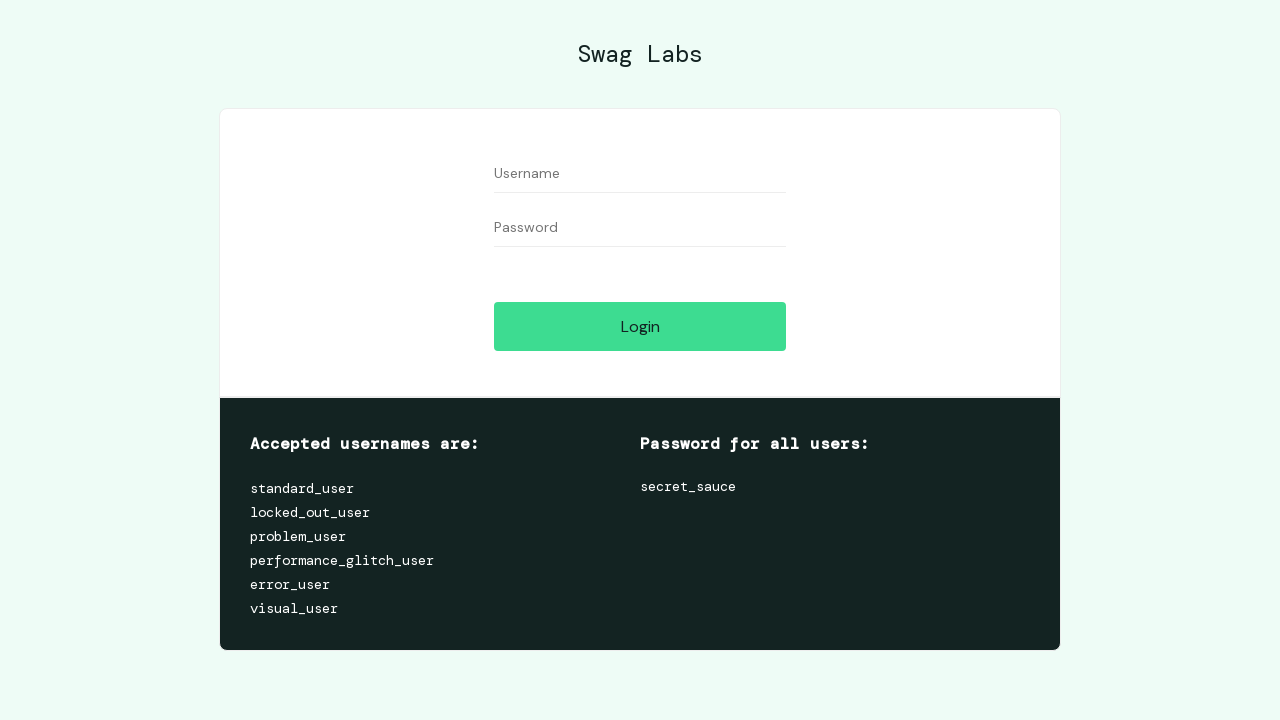

Username field became visible
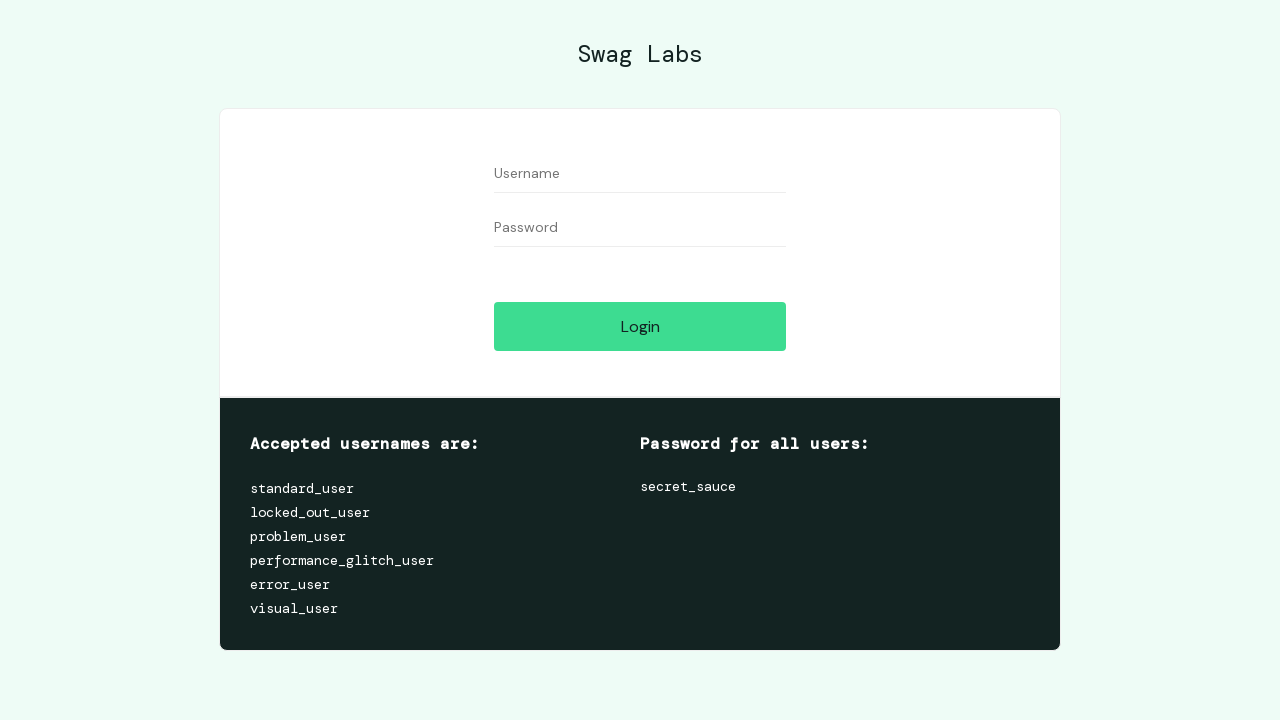

Filled username field with invalid username 'littleDog' on #user-name
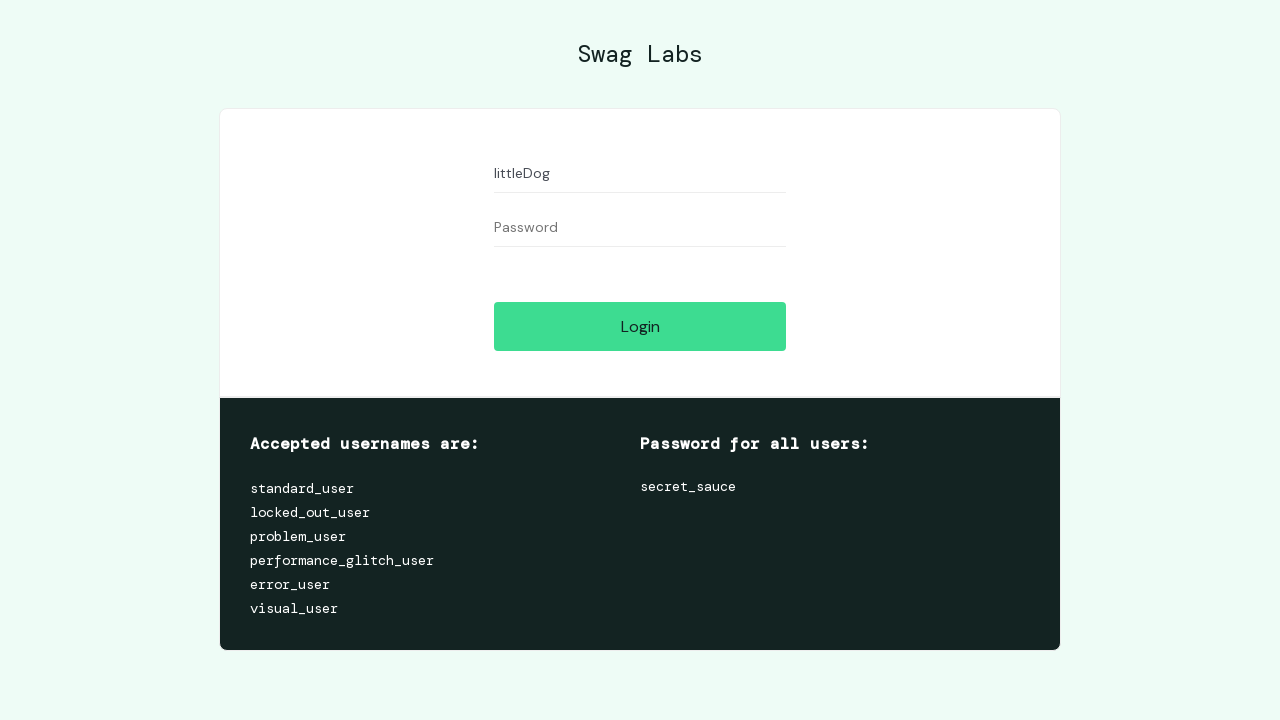

Password field became visible
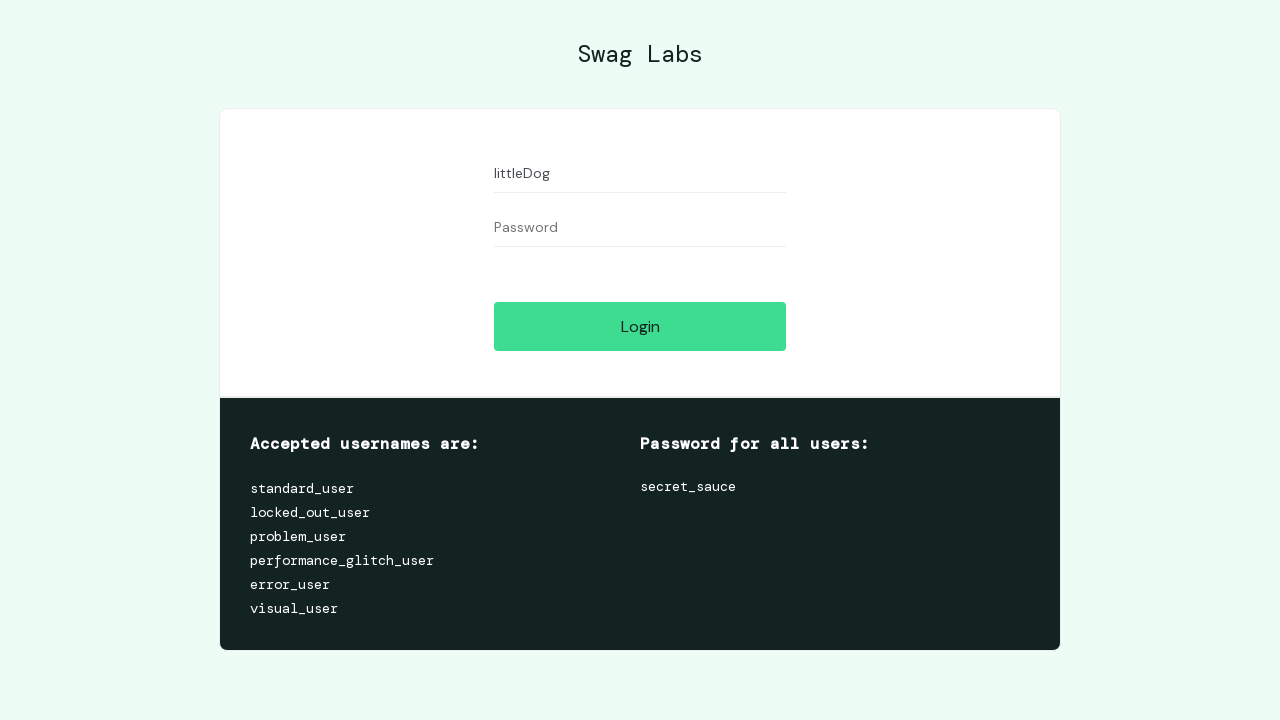

Filled password field with valid password 'secret_sauce' on #password
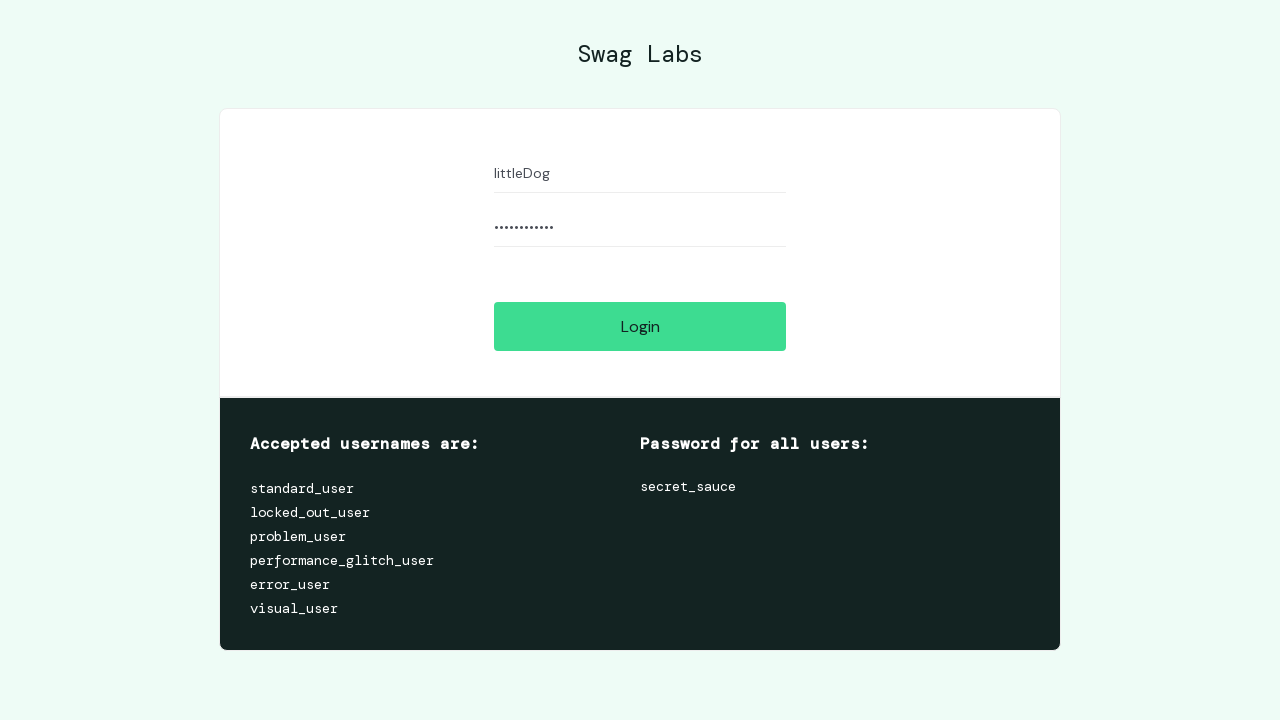

Clicked login button to submit form at (640, 326) on #login-button
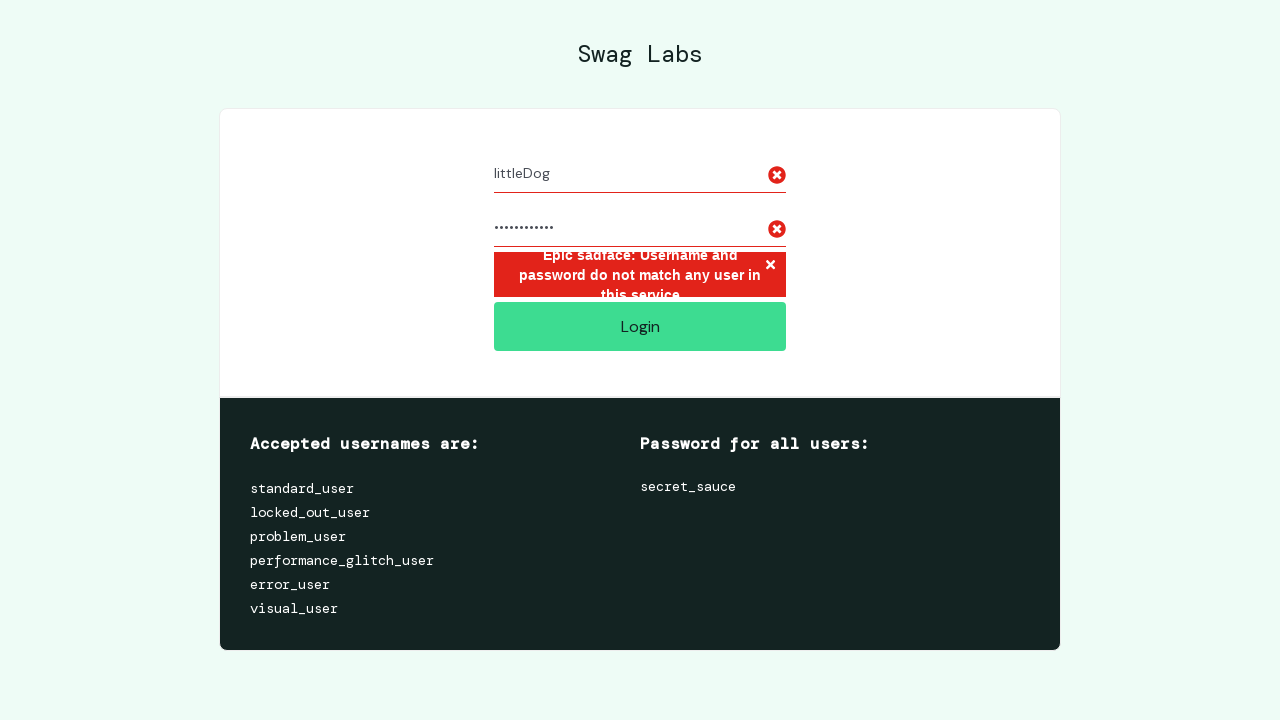

Error message container appeared - invalid credentials error displayed
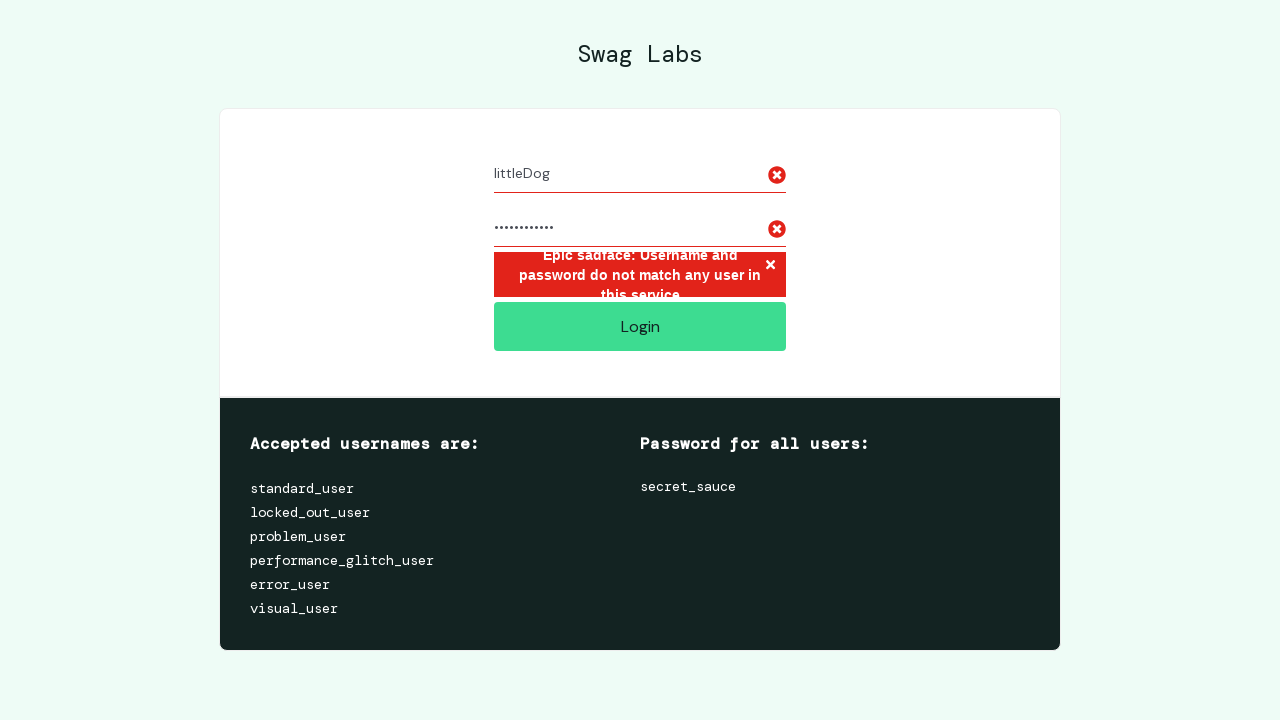

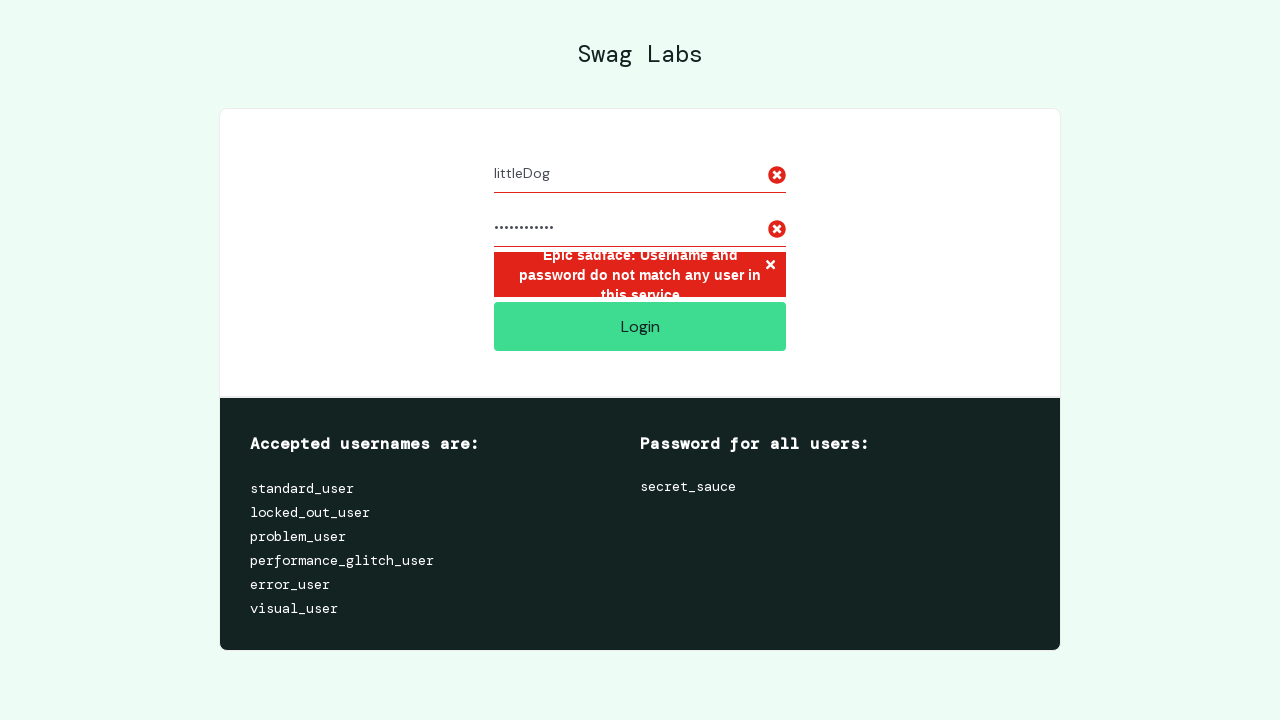